Tests dynamic properties on DemoQA by clicking Elements menu, navigating to Dynamic Properties section, and interacting with buttons that change state over time (enable after delay, color change, visible after delay)

Starting URL: https://demoqa.com

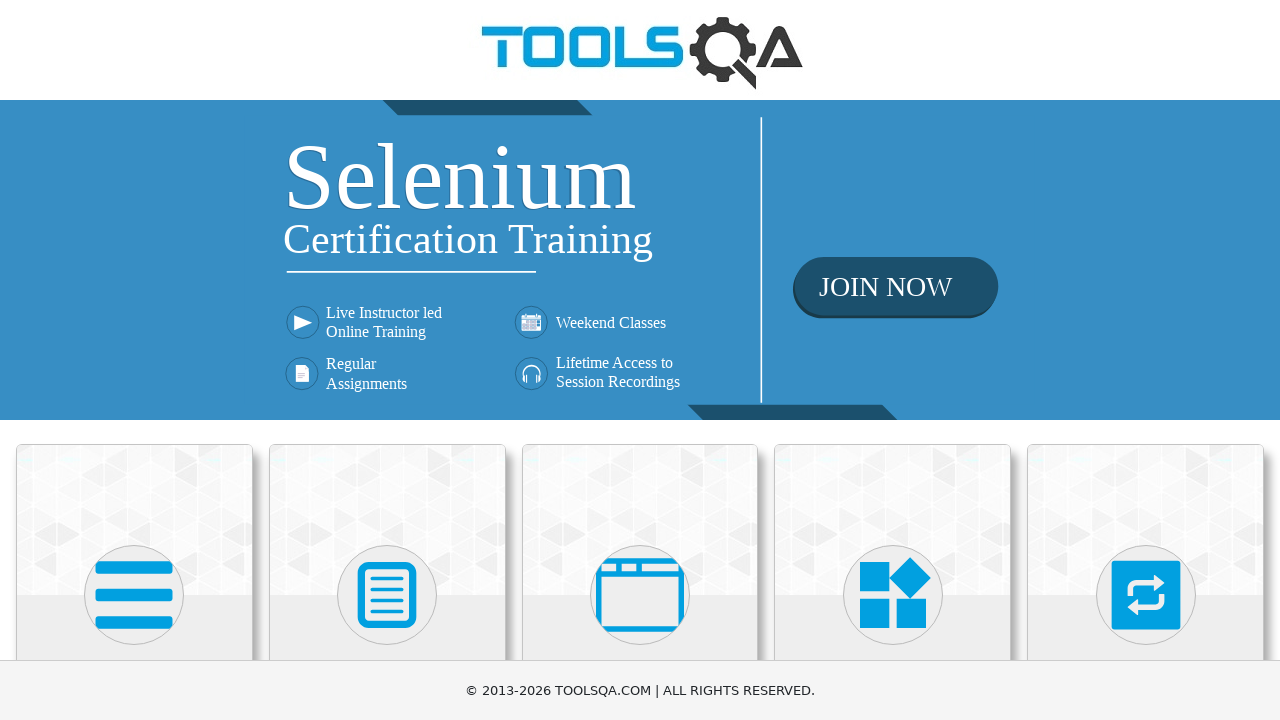

Clicked on Elements menu at (134, 595) on xpath=(//div[@class='avatar mx-auto white'])[1]
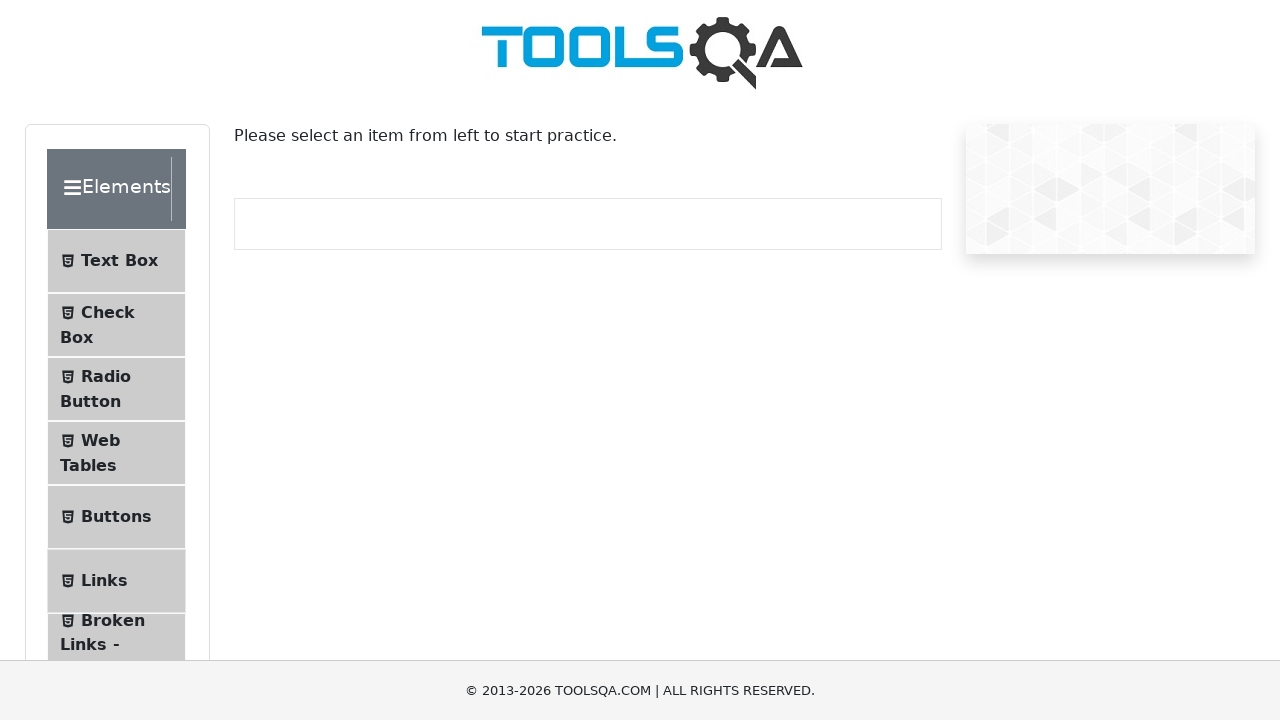

Clicked on Dynamic Properties submenu at (116, 360) on #item-8
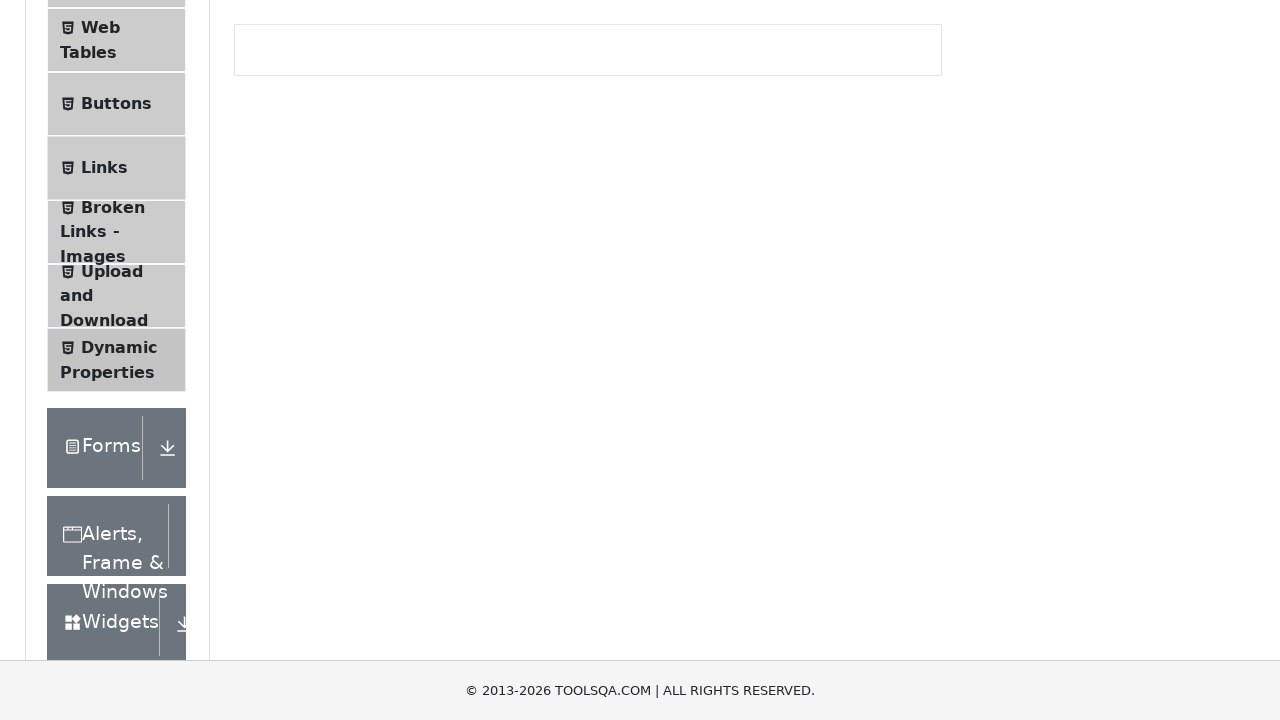

Waited for enableAfter button to become enabled (5 second delay)
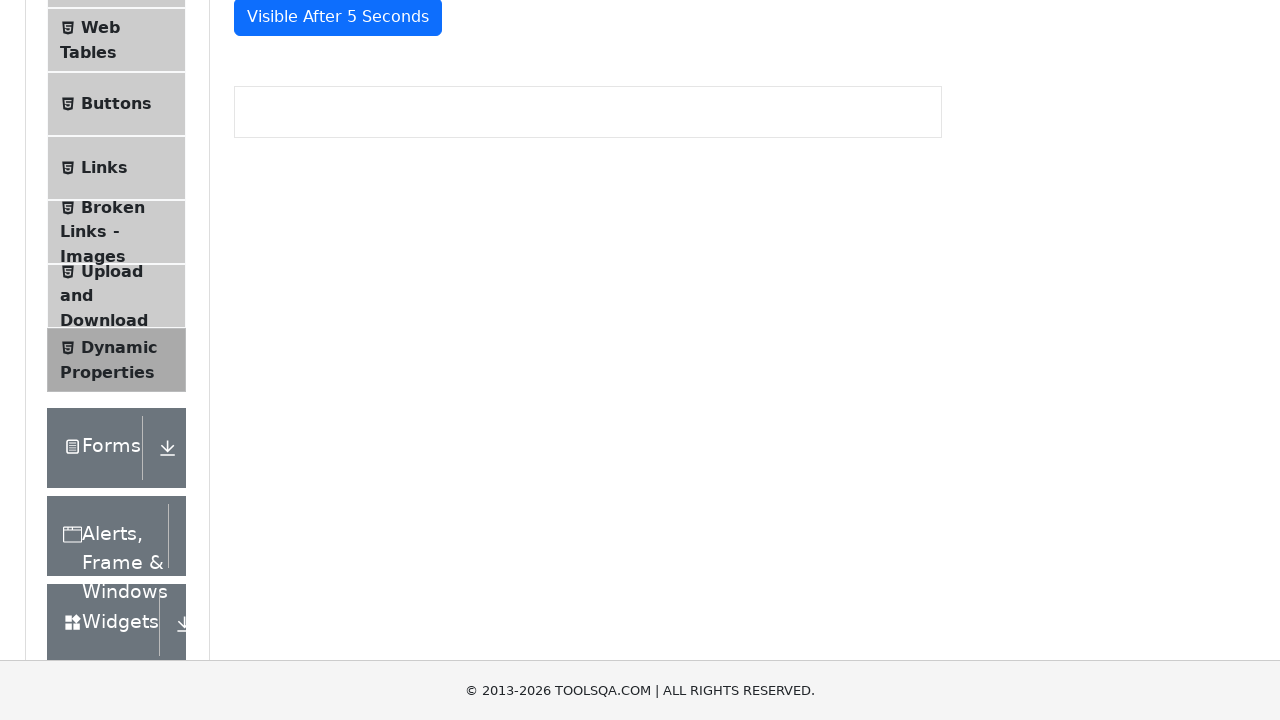

Clicked the enableAfter button at (333, 306) on #enableAfter
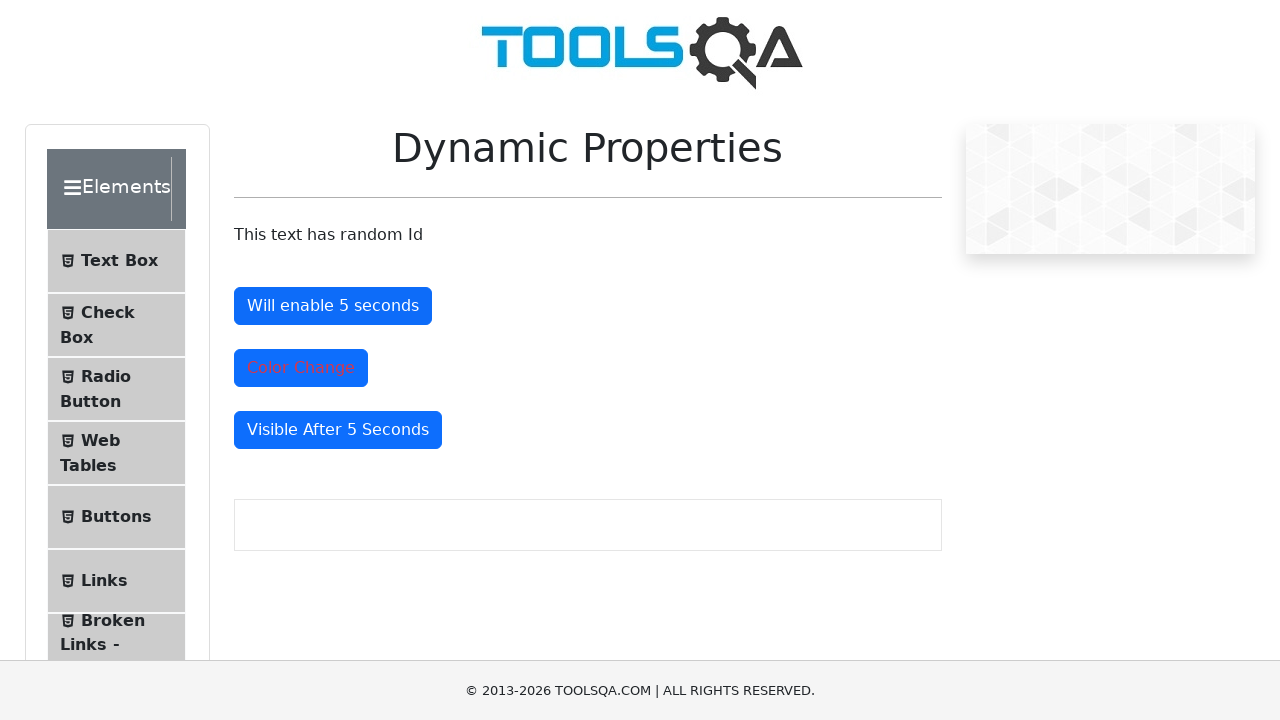

Clicked the colorChange button at (301, 368) on #colorChange
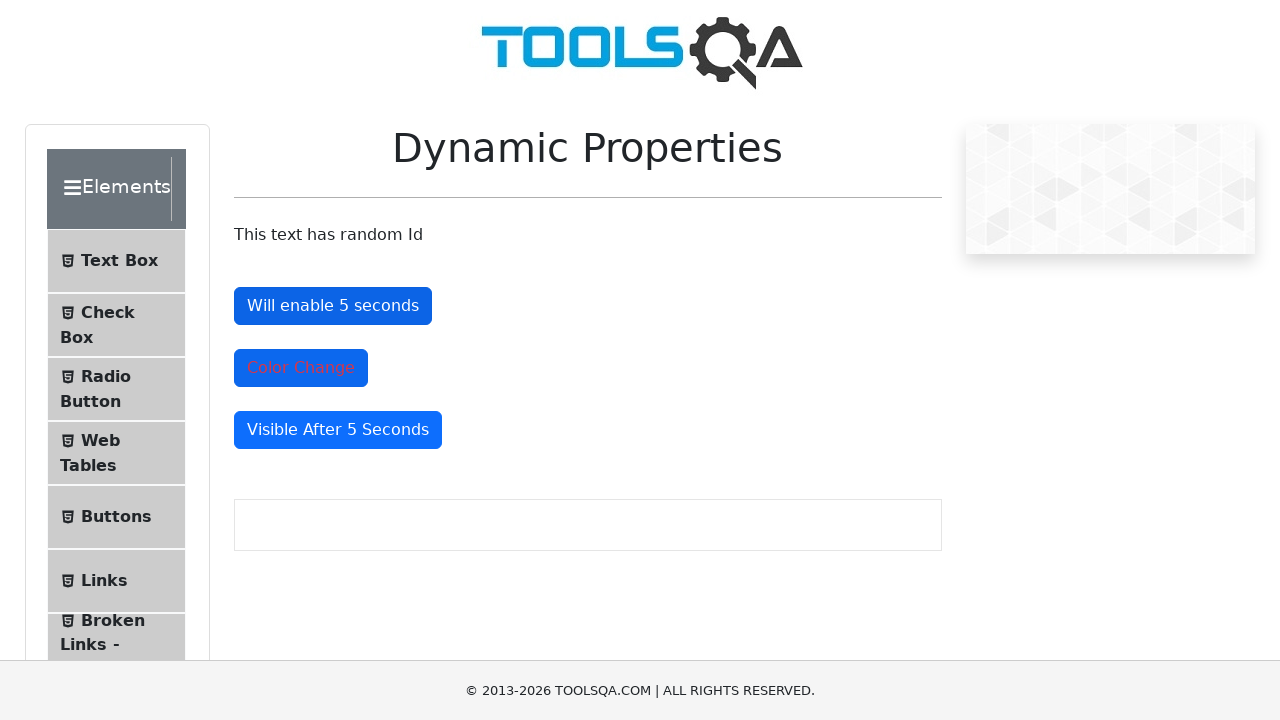

Clicked the enableAfter button again at (333, 306) on #enableAfter
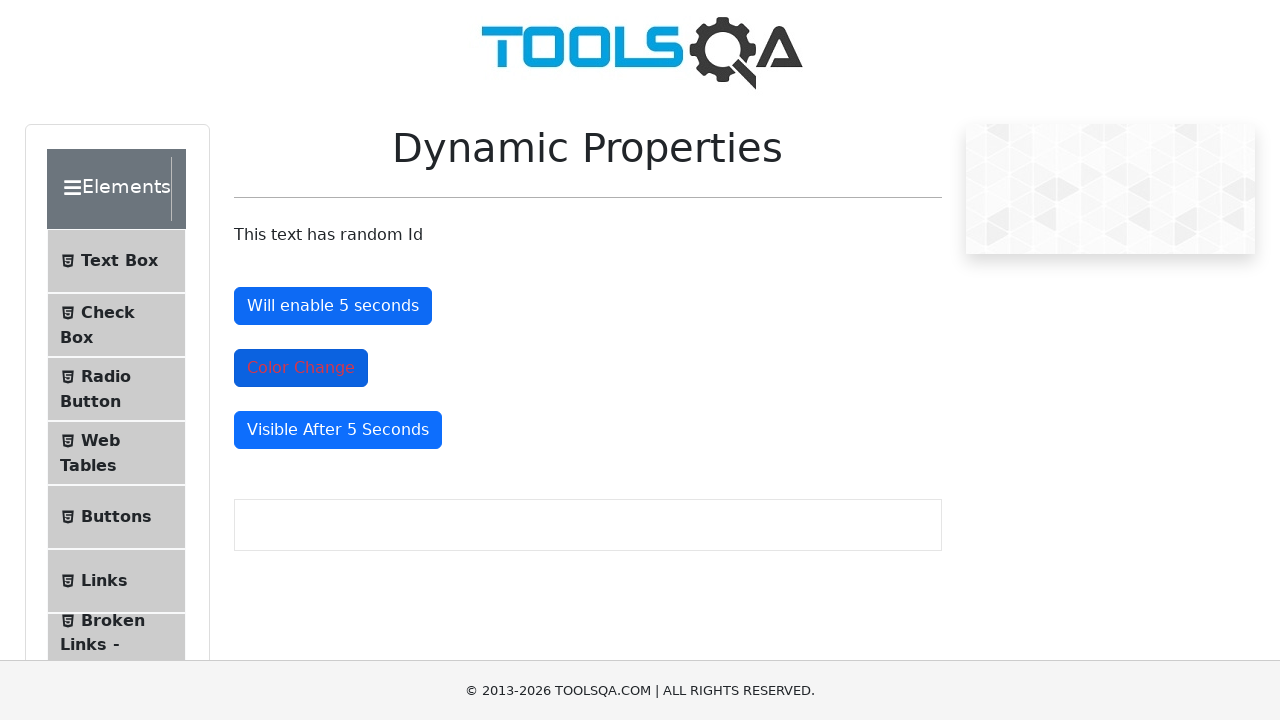

Clicked the colorChange button again at (301, 368) on #colorChange
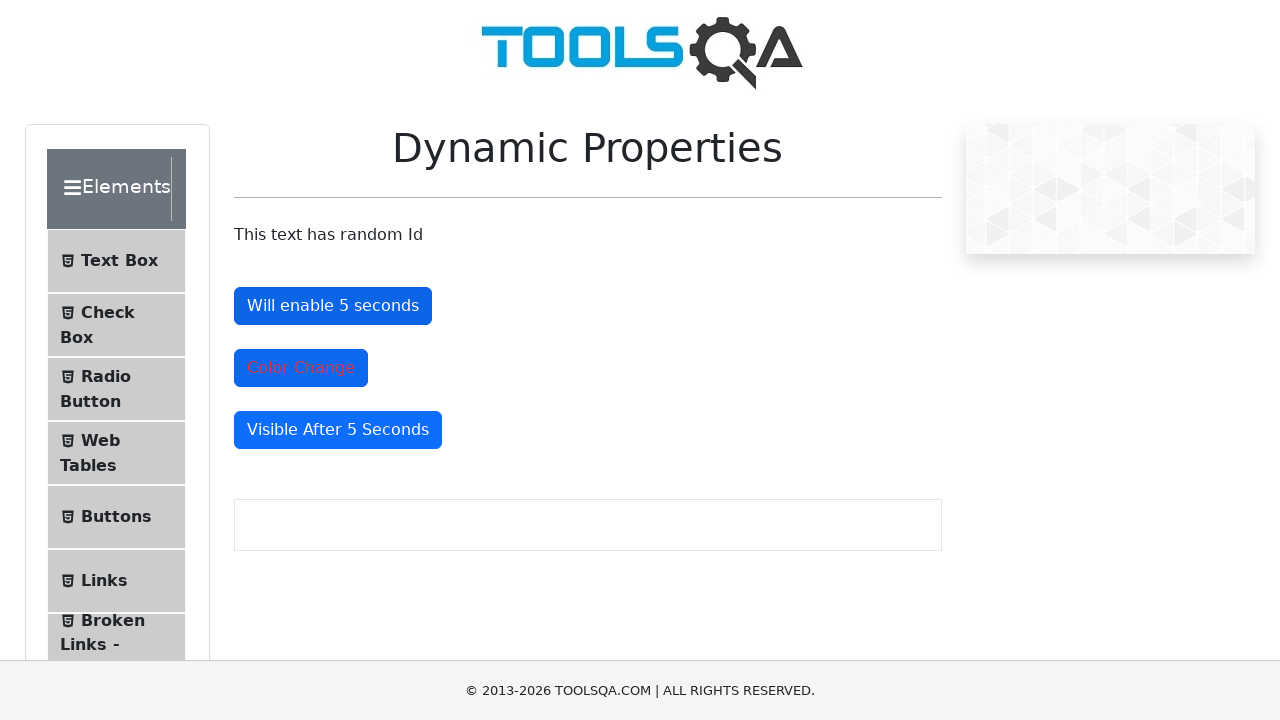

Waited for visibleAfter button to become visible (5 second delay)
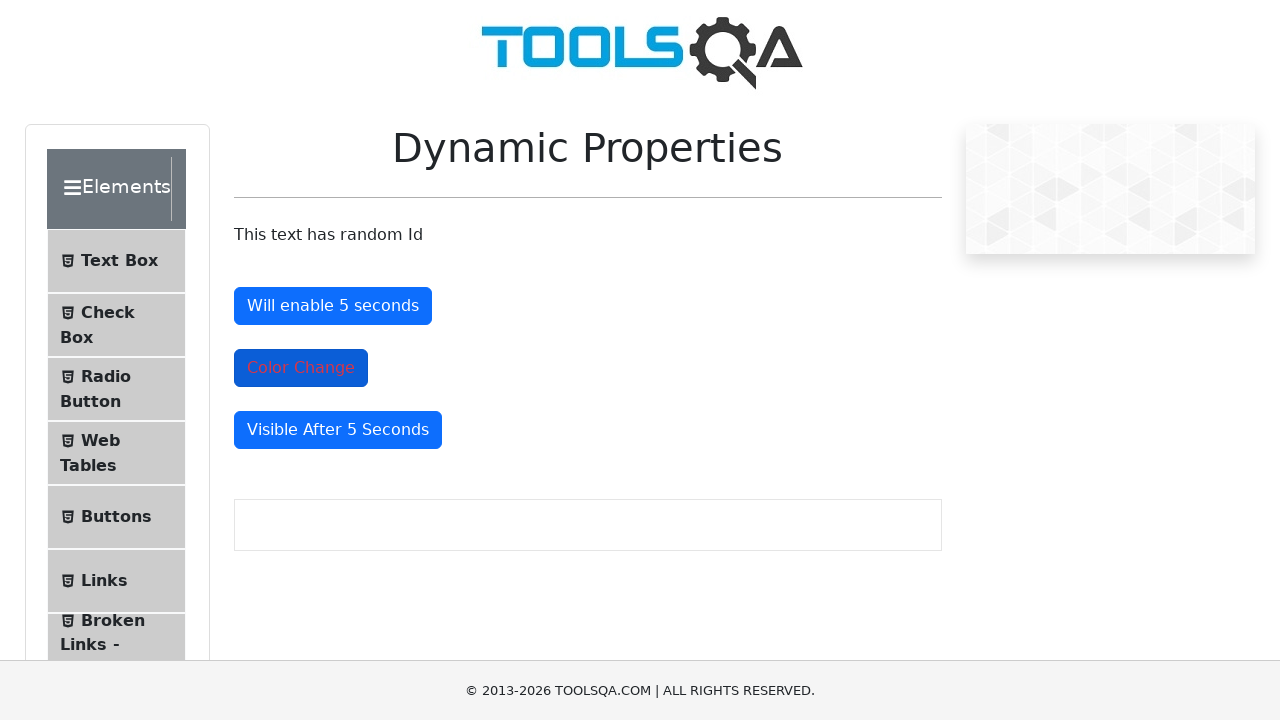

Clicked the visibleAfter button at (338, 430) on #visibleAfter
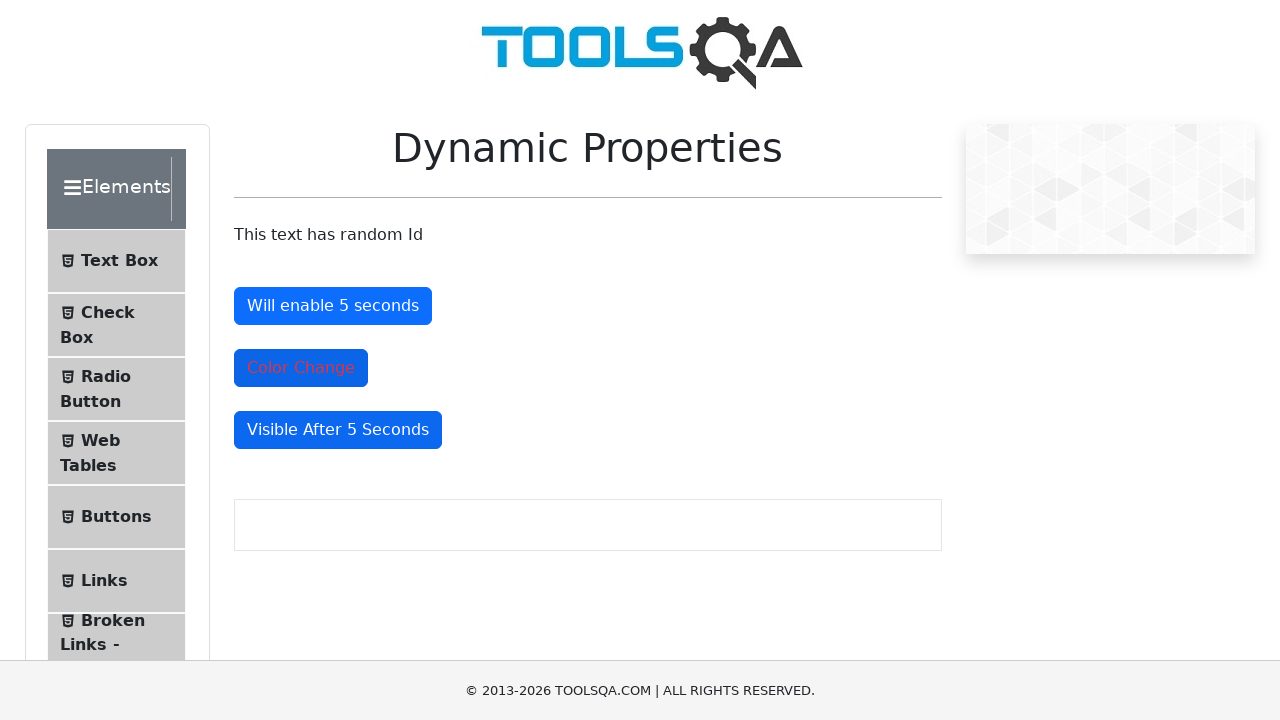

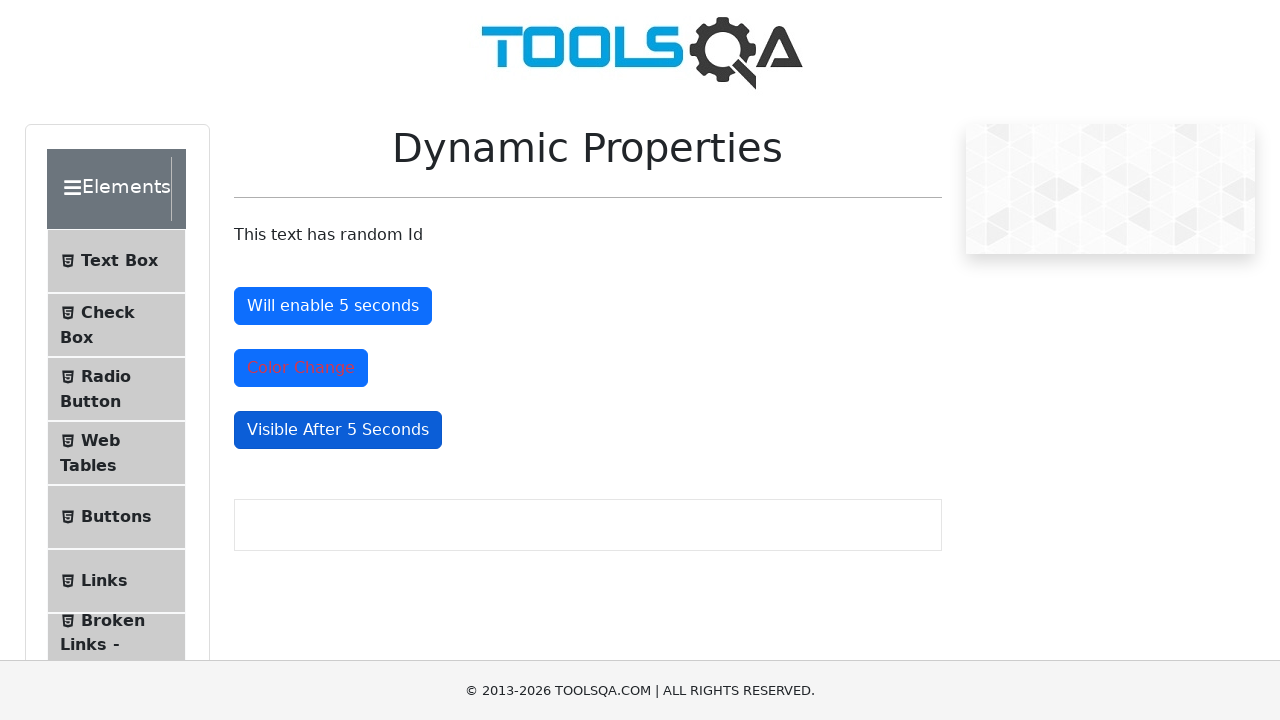